Tests textbox functionality by filling in a name field

Starting URL: https://testautomationpractice.blogspot.com/

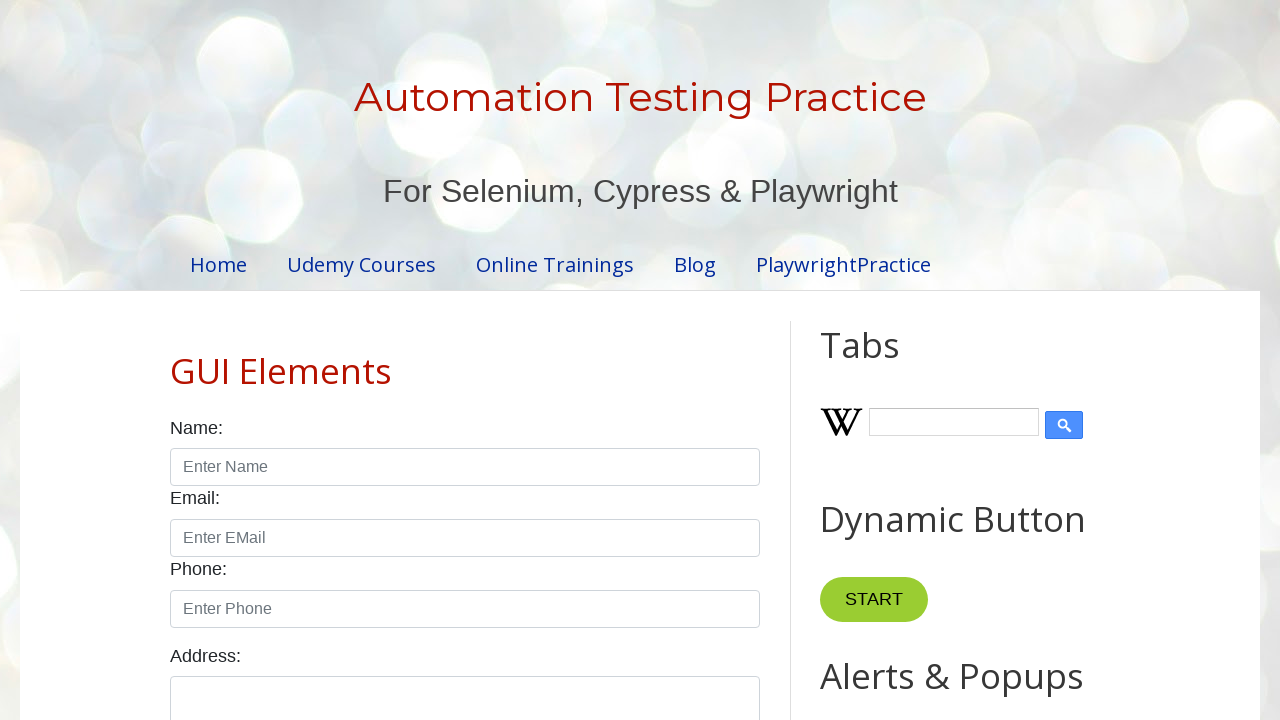

Filled name textbox with 'Manikandan' on #name
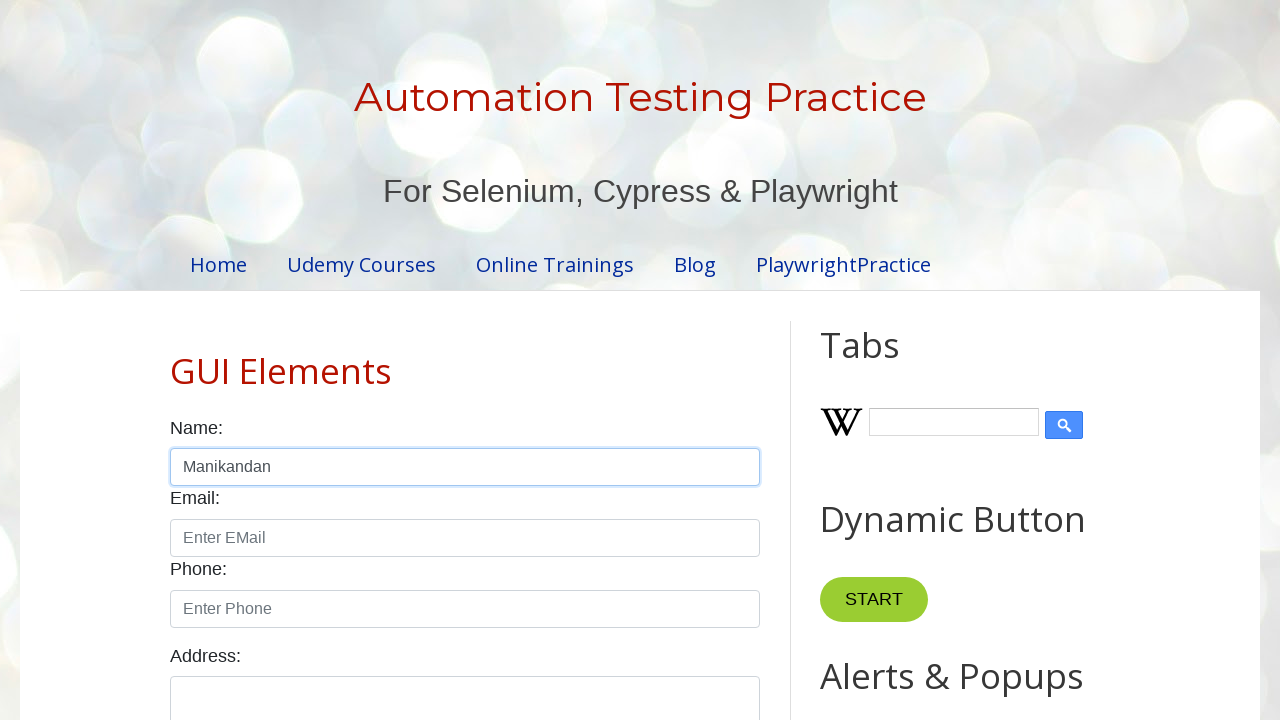

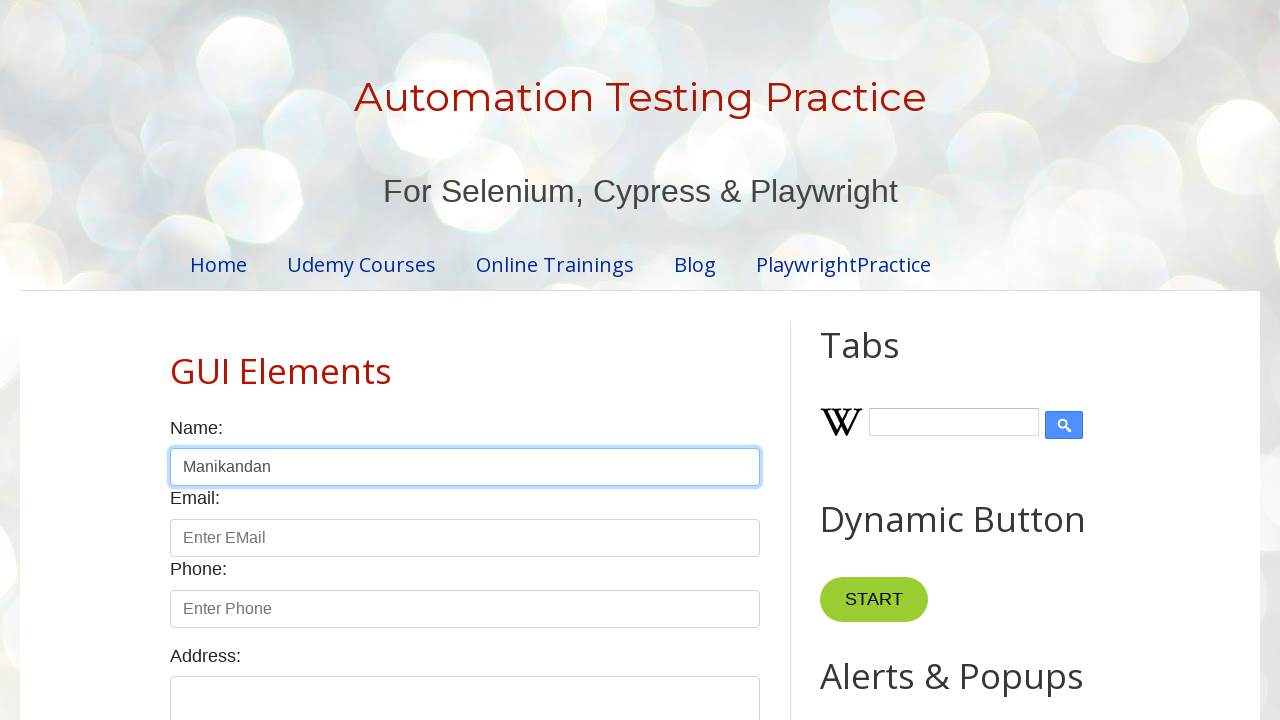